Tests a simple form submission by filling in first name, last name, city, and country fields using different element locator strategies, then clicking the submit button.

Starting URL: http://suninjuly.github.io/simple_form_find_task.html

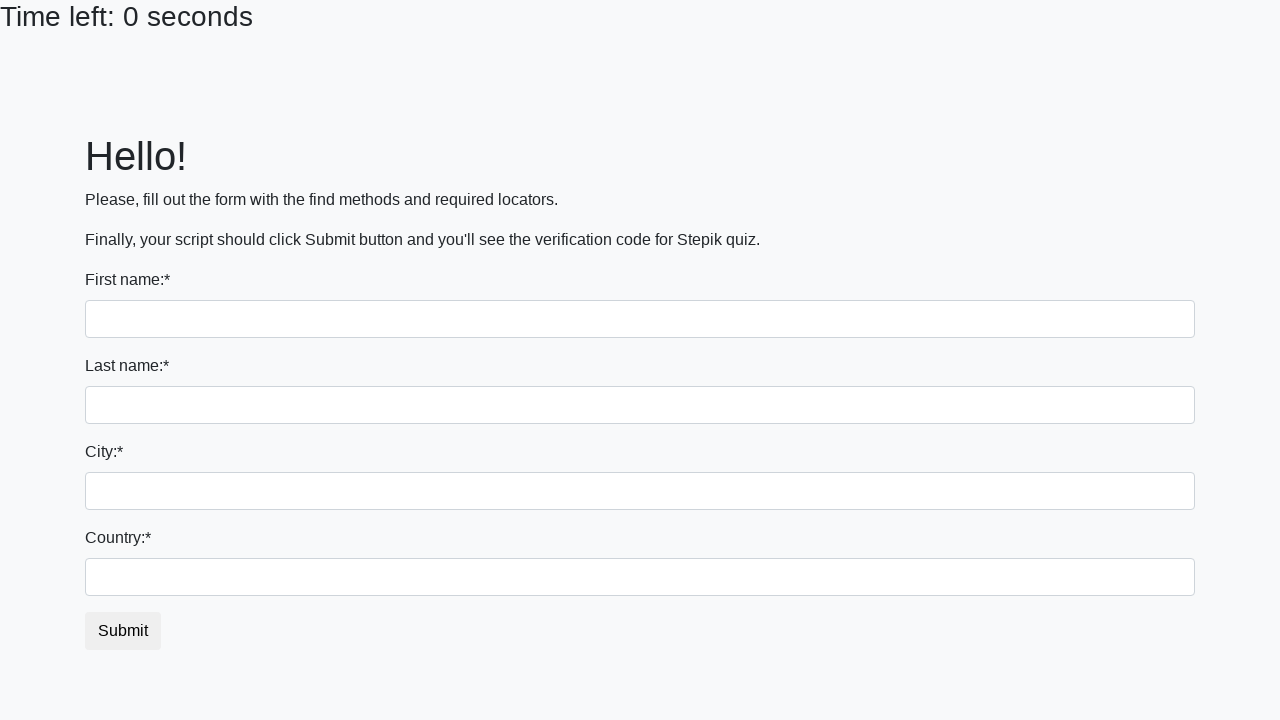

Filled first name field with 'Marcus' using tag name selector on input
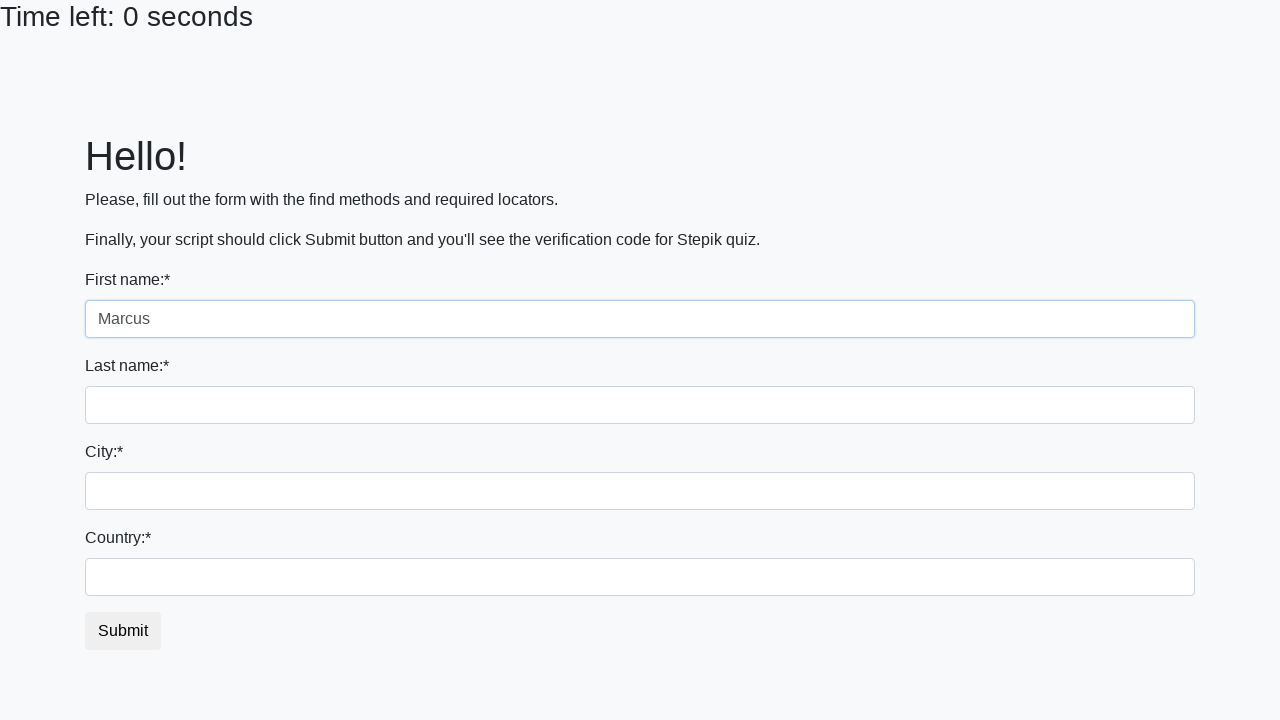

Filled last name field with 'Johnson' using name attribute selector on input[name='last_name']
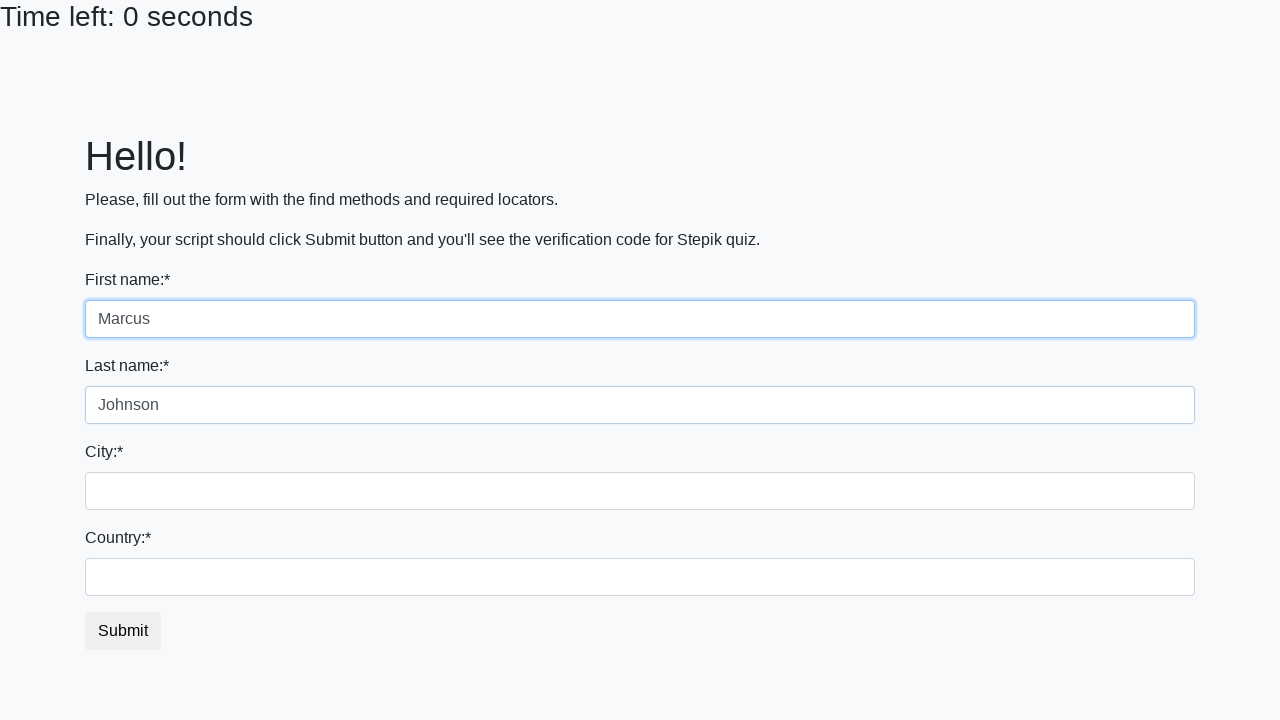

Filled city field with 'Seattle' using class name selector on .form-control.city
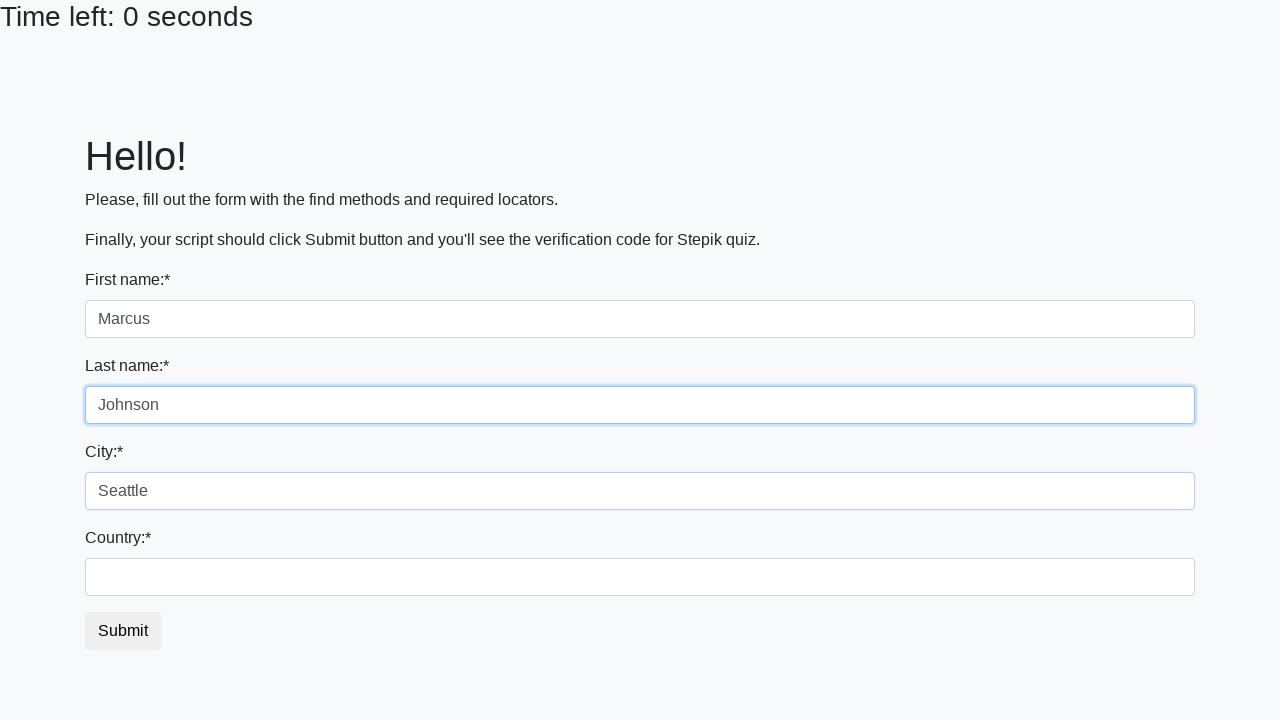

Filled country field with 'United States' using ID selector on #country
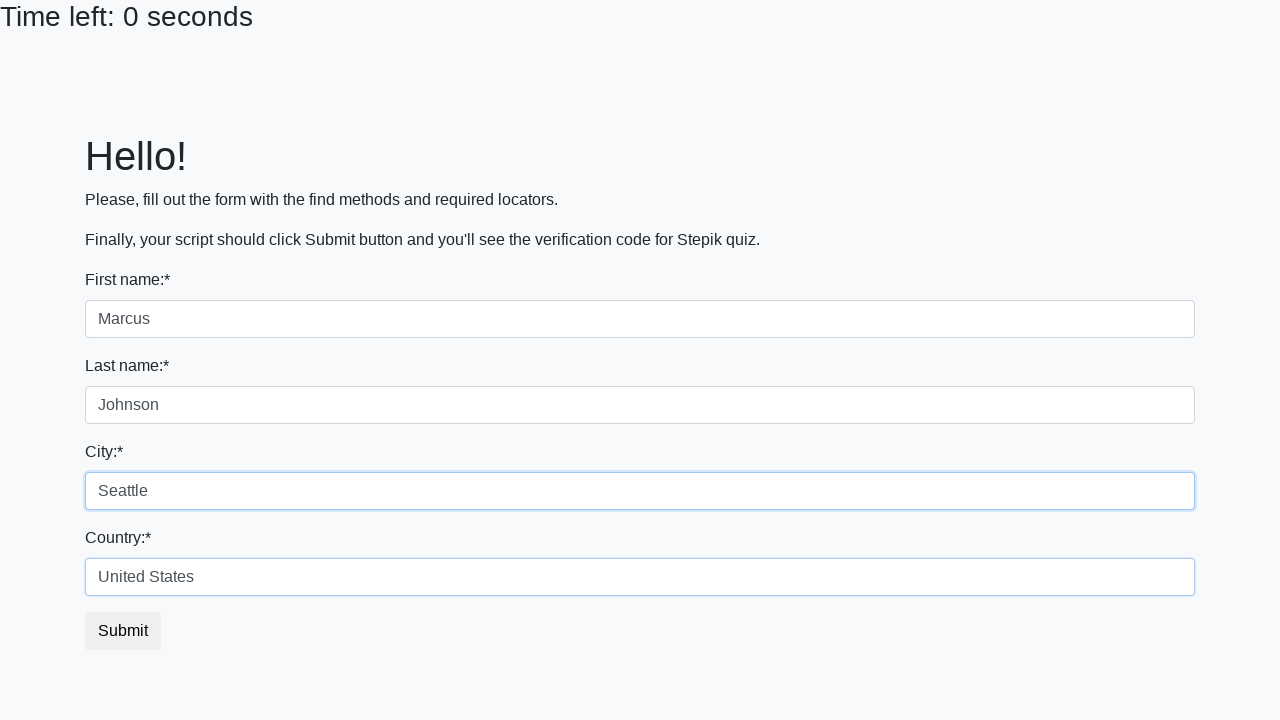

Clicked submit button to submit the form at (123, 631) on button.btn
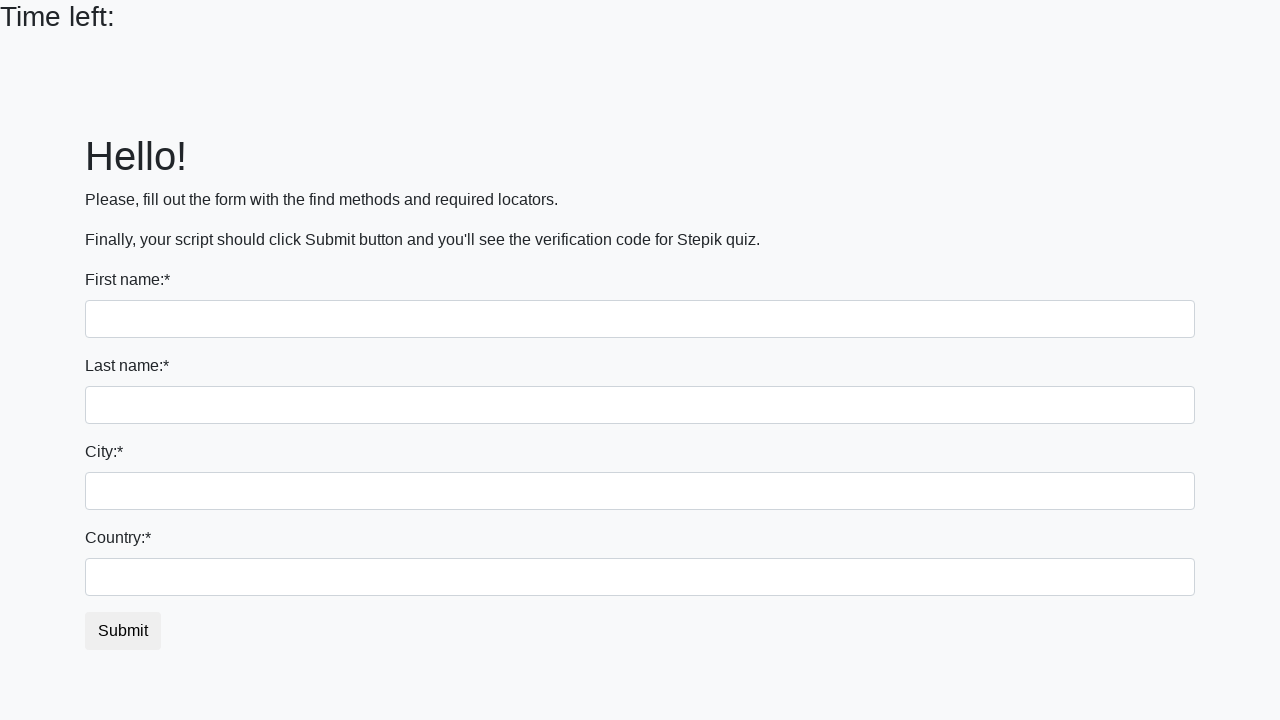

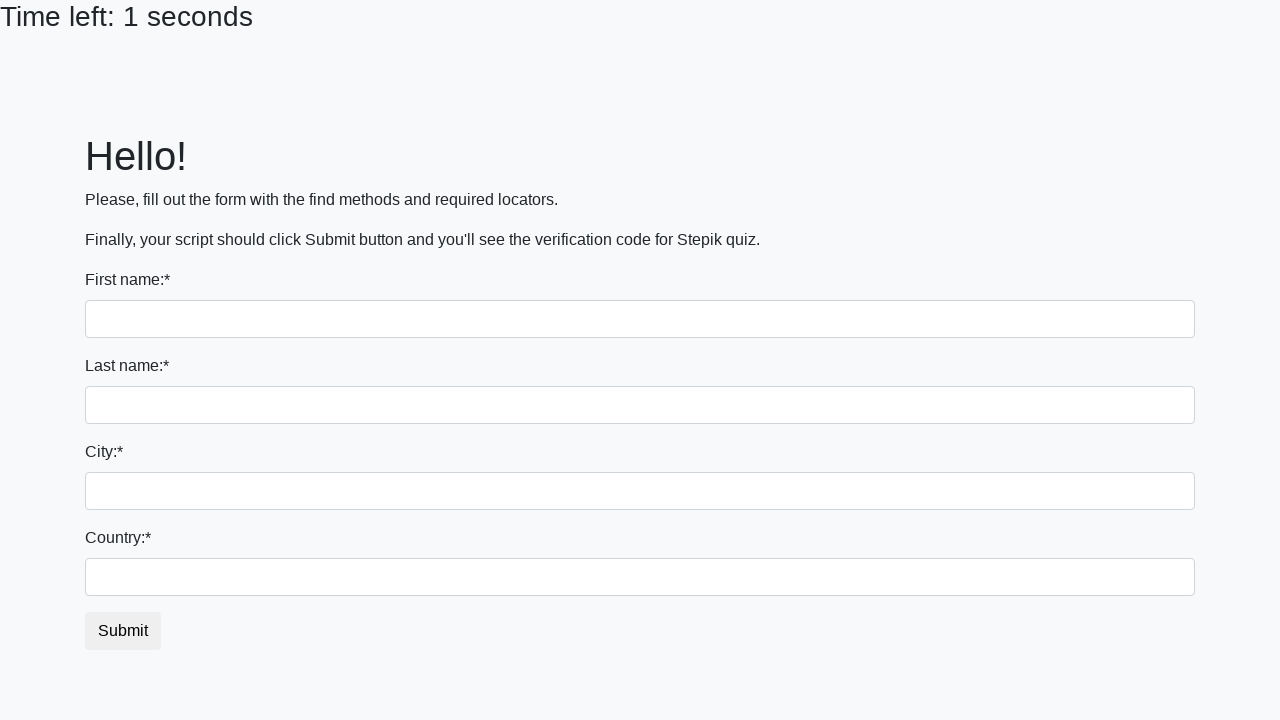